Tests the Selectable interaction feature on DemoQA by navigating to the Interactions section, clicking on Selectable, selecting the List tab, and clicking on an item to select it.

Starting URL: https://demoqa.com/

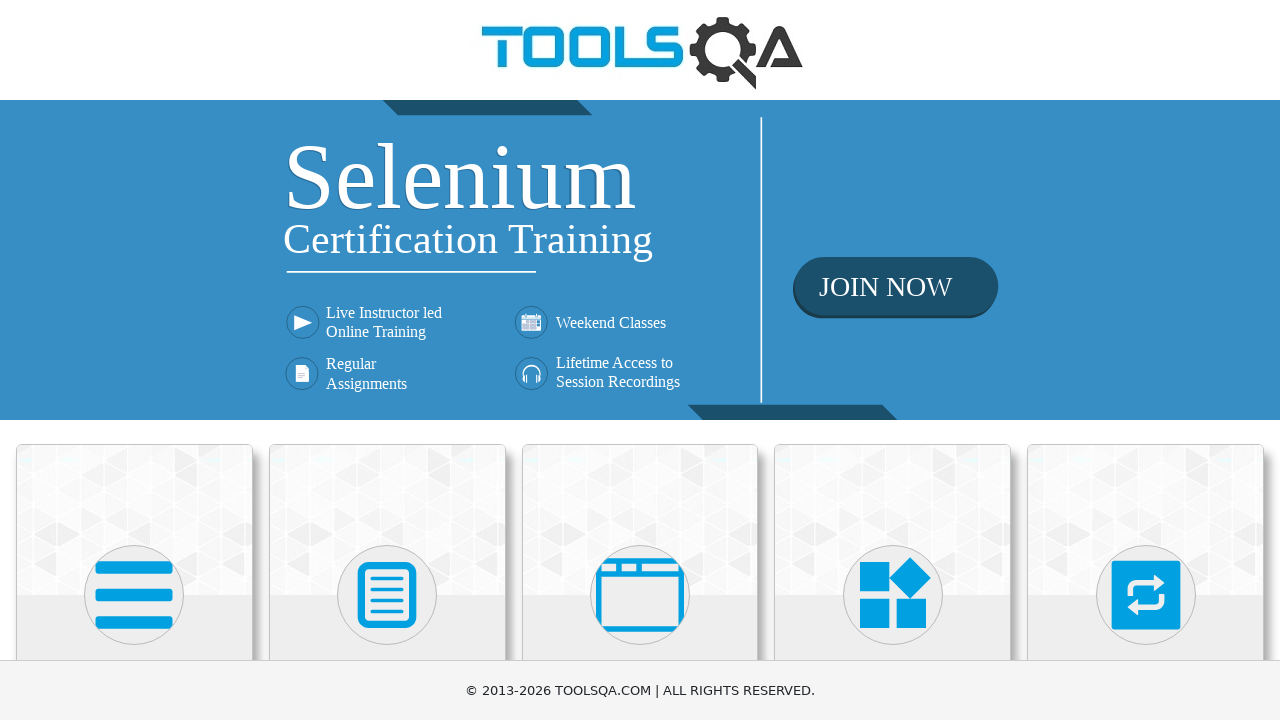

Clicked on Interactions menu item at (1146, 360) on text=Interactions
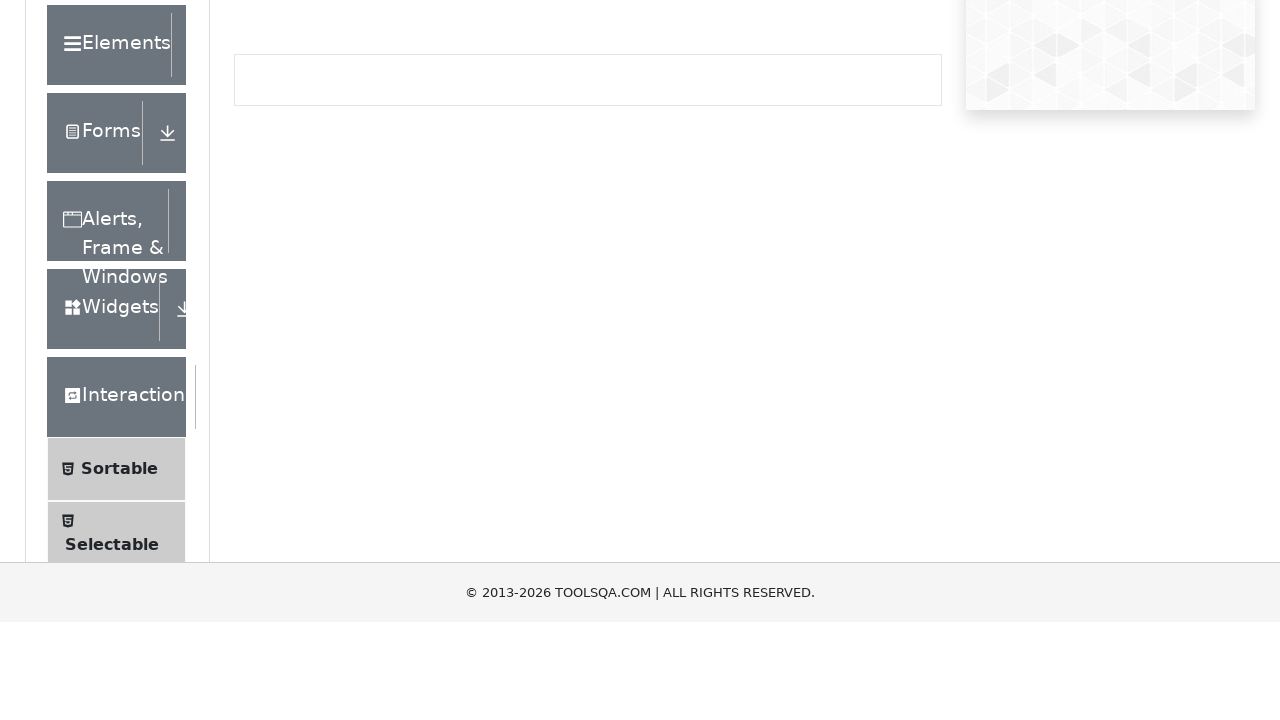

Clicked on Selectable option at (112, 360) on text=Selectable
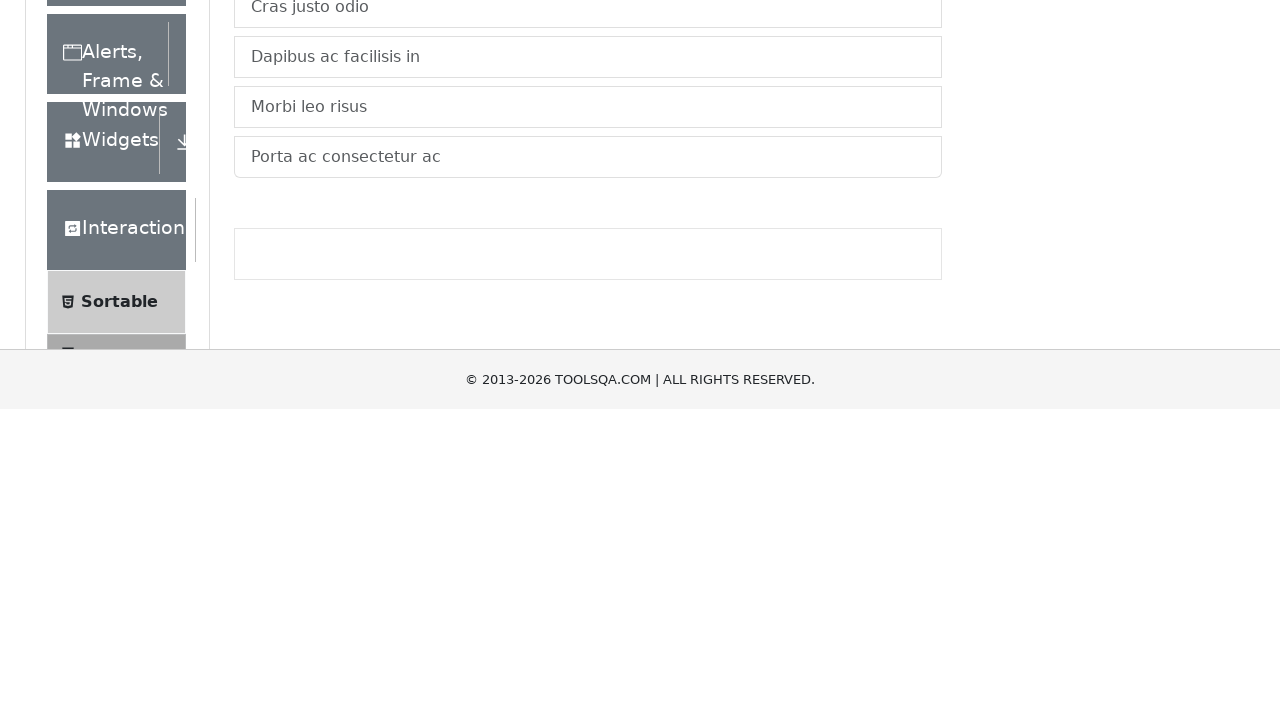

Clicked on List tab at (264, 244) on text=List
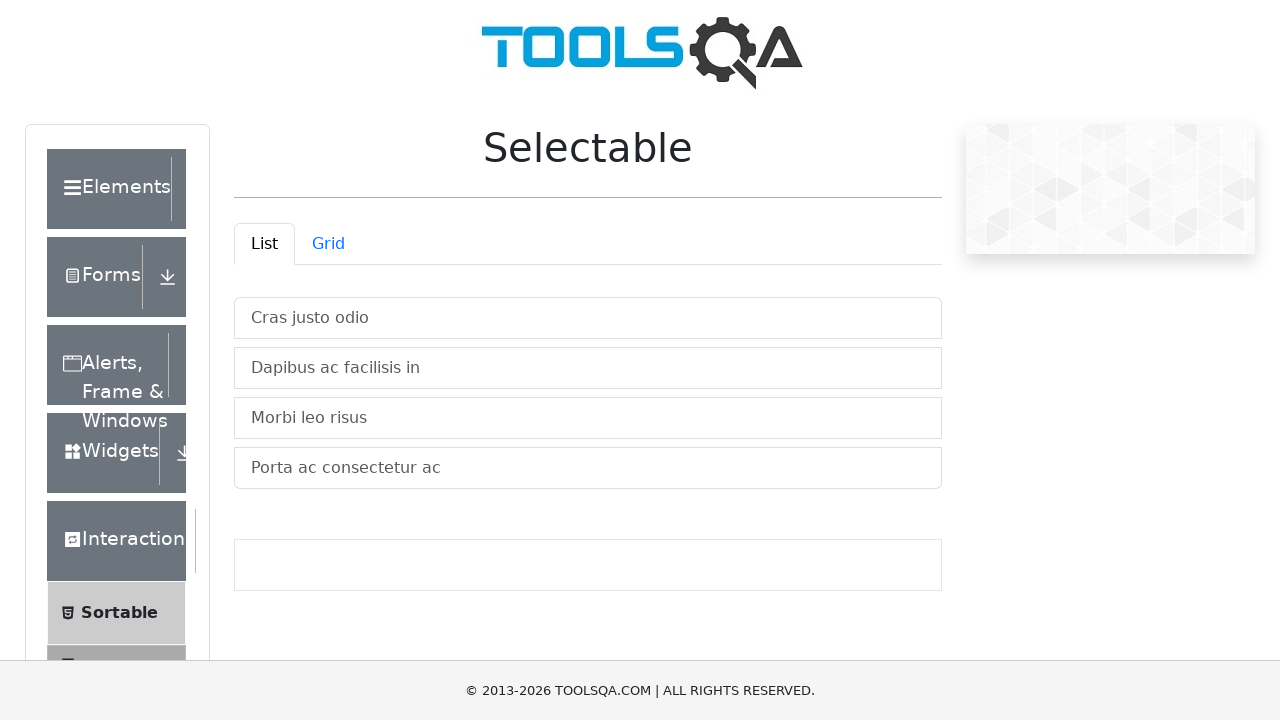

Waited for first item 'Cras justo odio' to appear
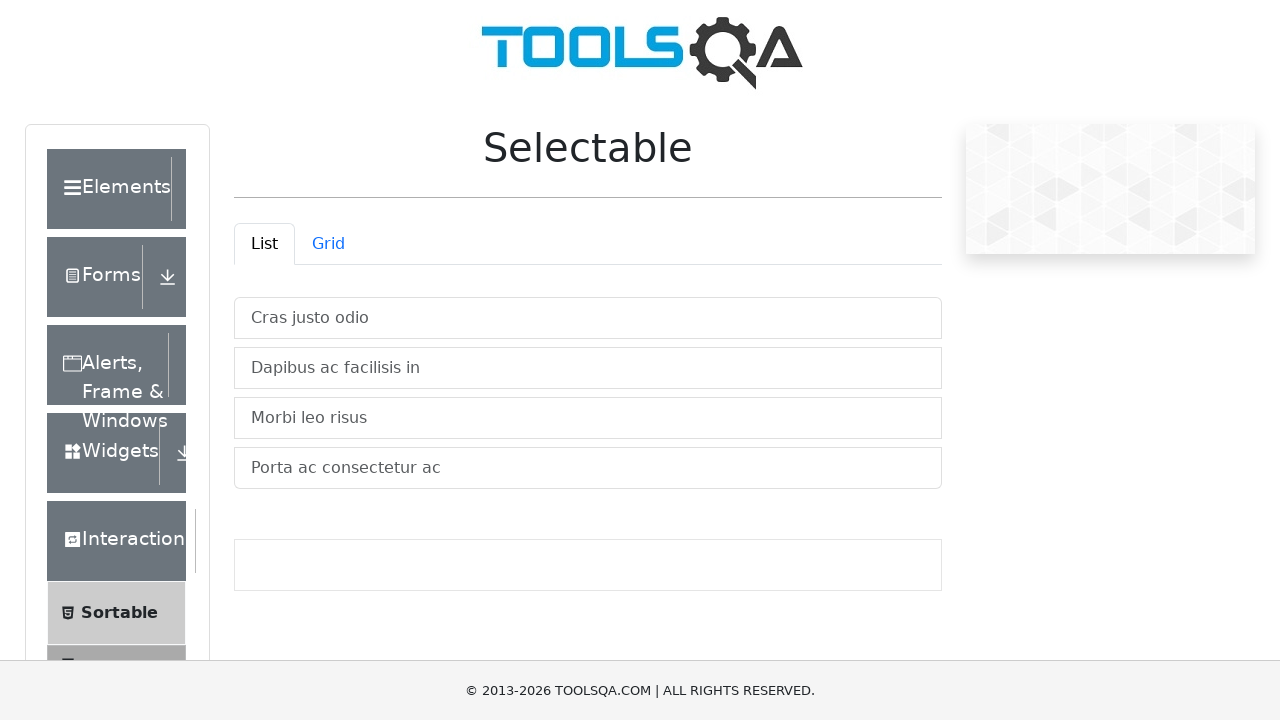

Clicked on 'Cras justo odio' item to select it at (588, 318) on text=Cras justo odio
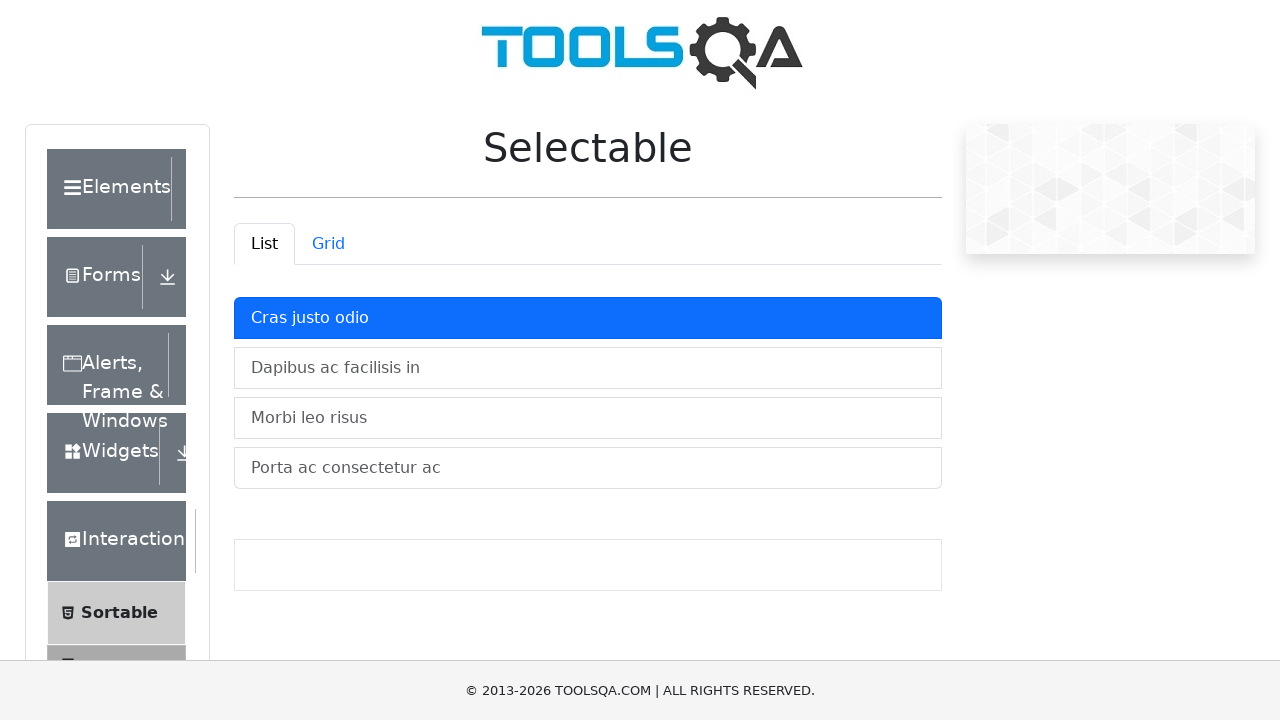

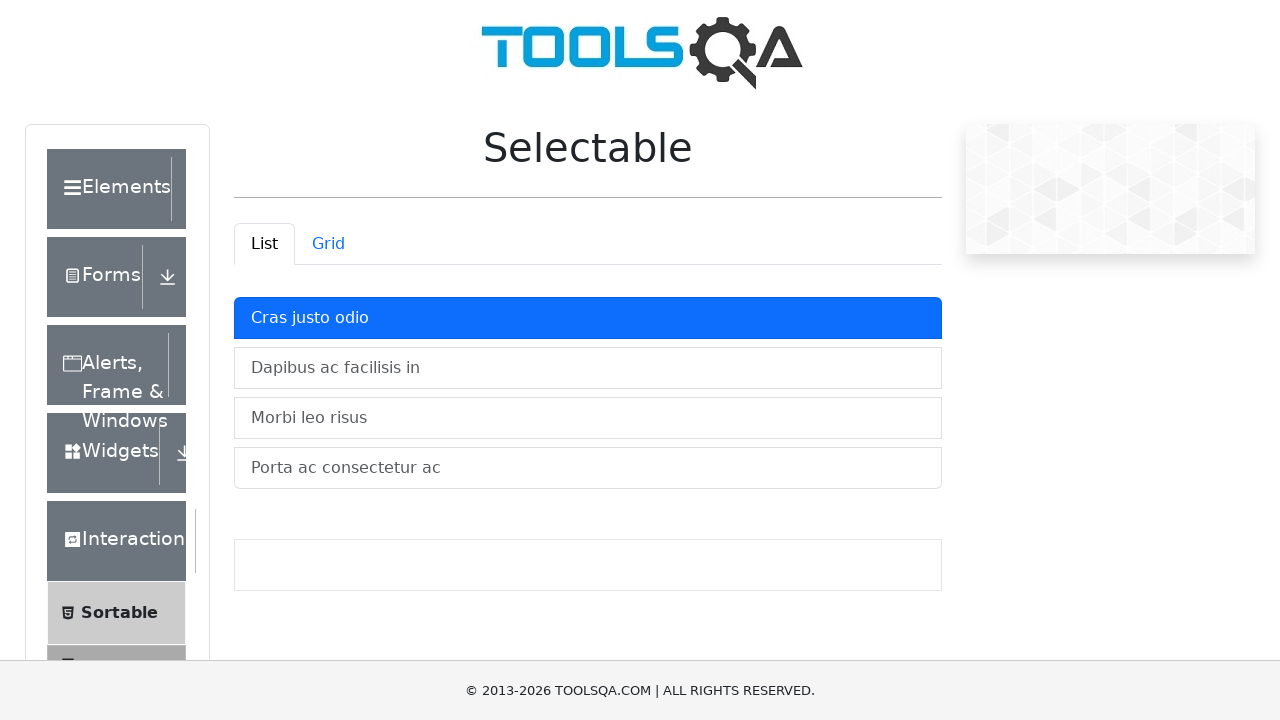